Clicks the "Add Element" button using mouse hover and click action

Starting URL: https://the-internet.herokuapp.com/add_remove_elements/

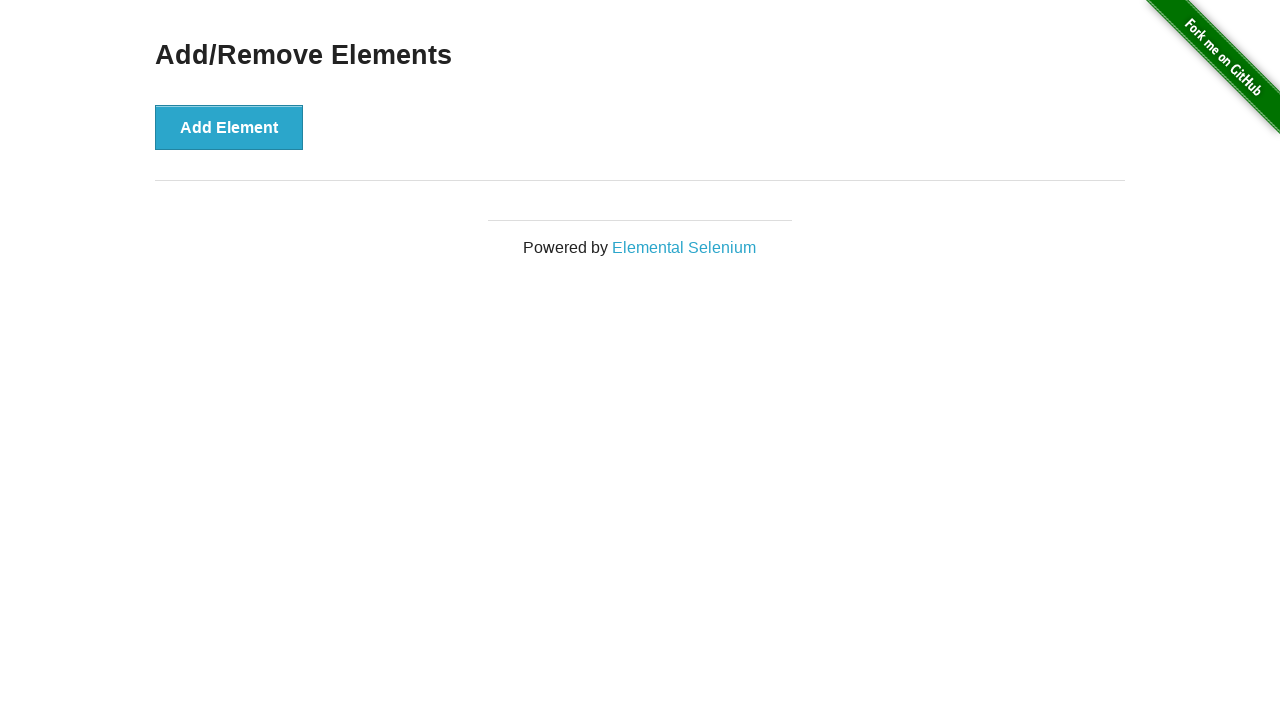

Navigated to Add/Remove Elements page
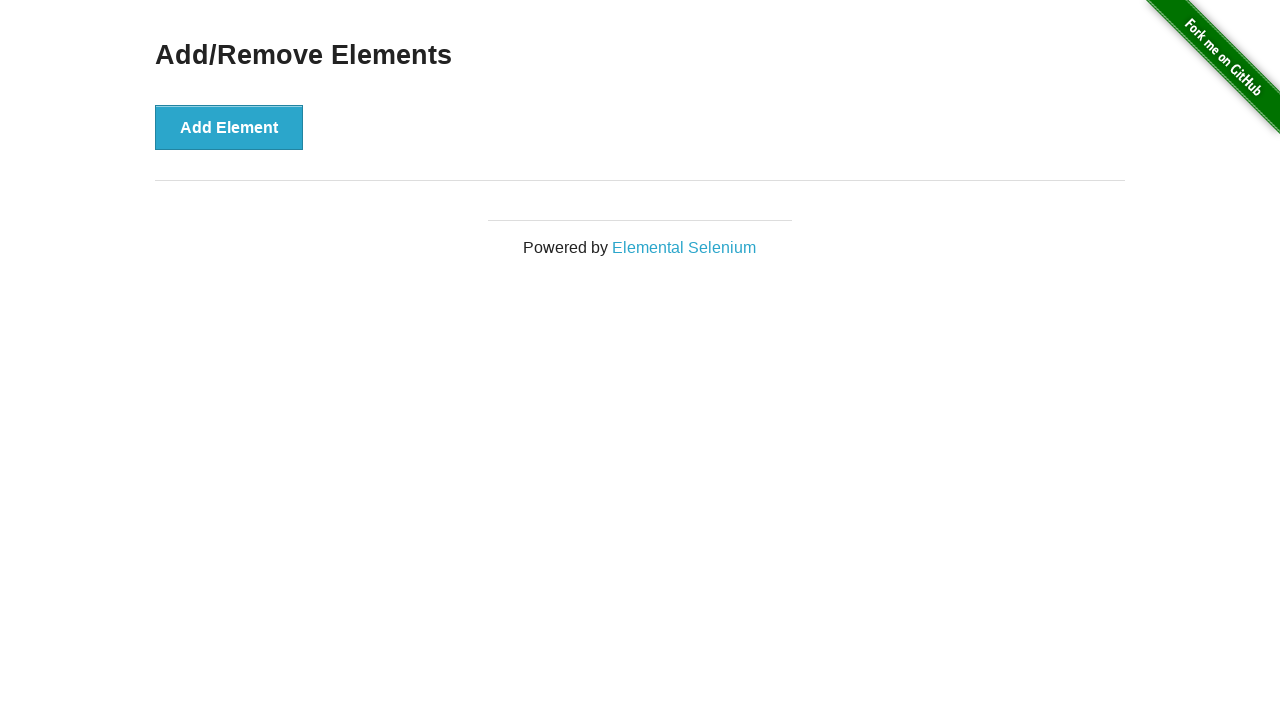

Located the Add Element button
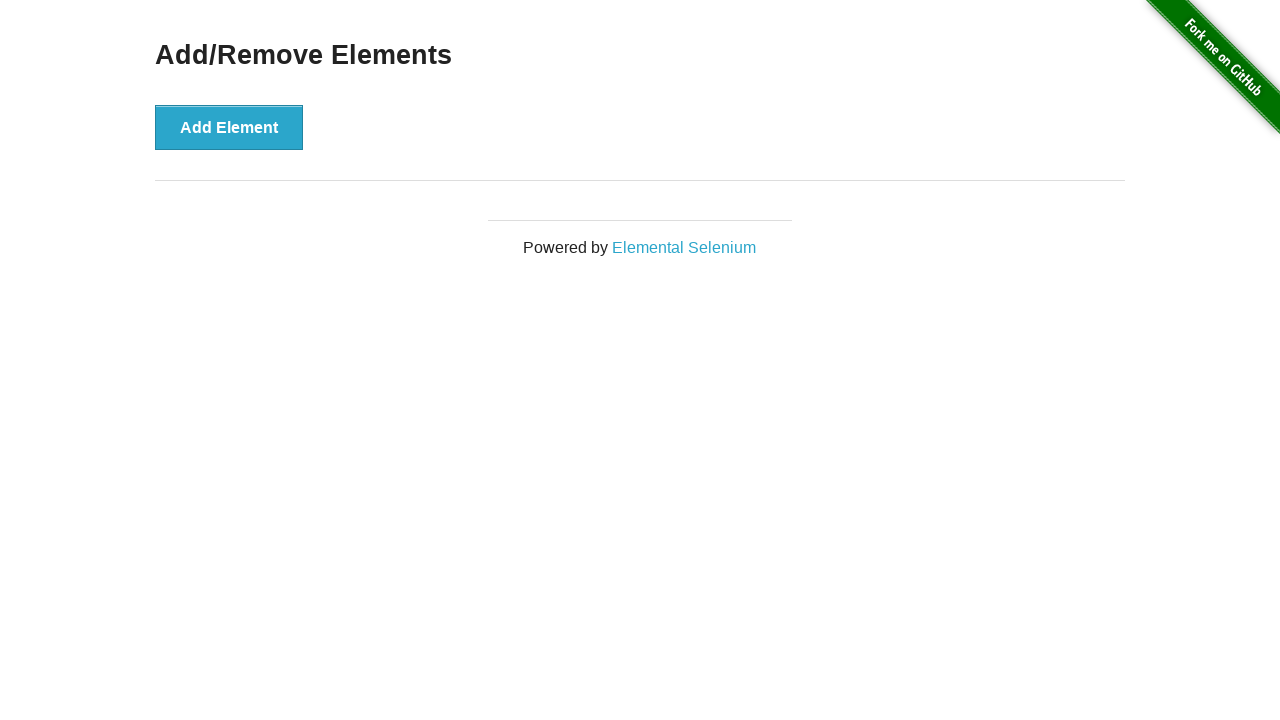

Hovered over the Add Element button at (229, 127) on xpath=//button[contains(text(),'Add Element')]
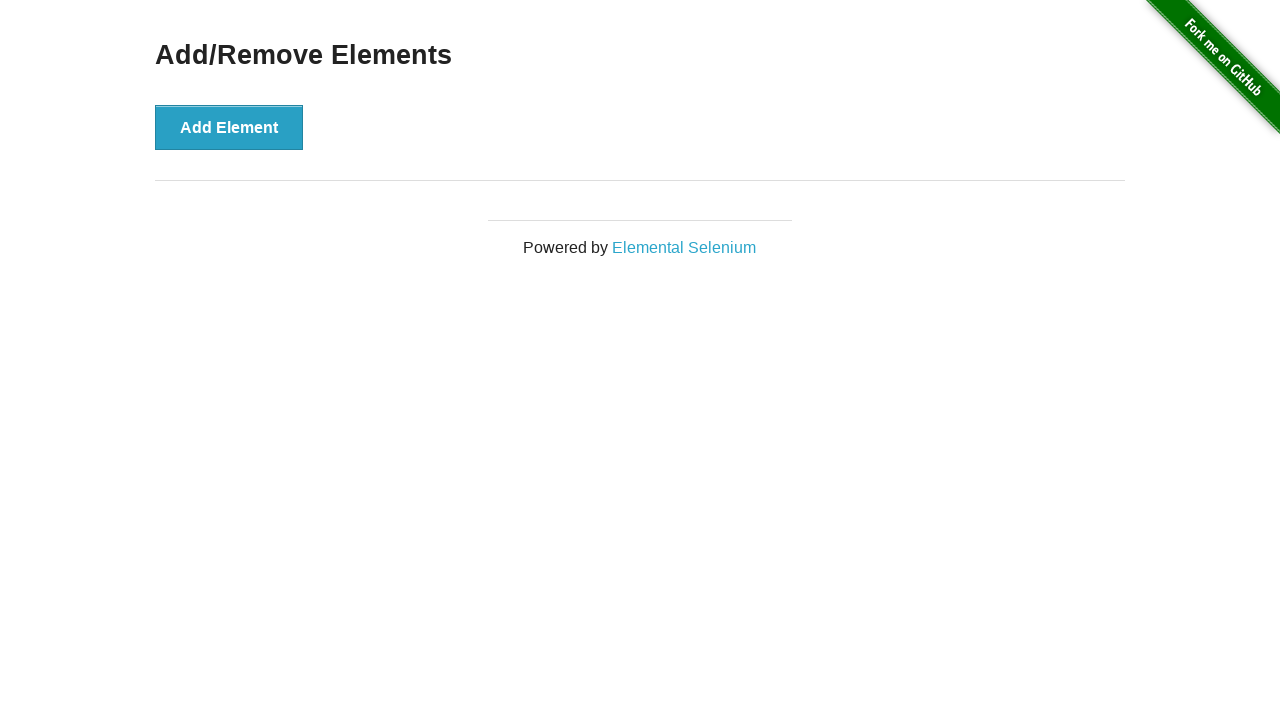

Clicked the Add Element button using mouse action at (229, 127) on xpath=//button[contains(text(),'Add Element')]
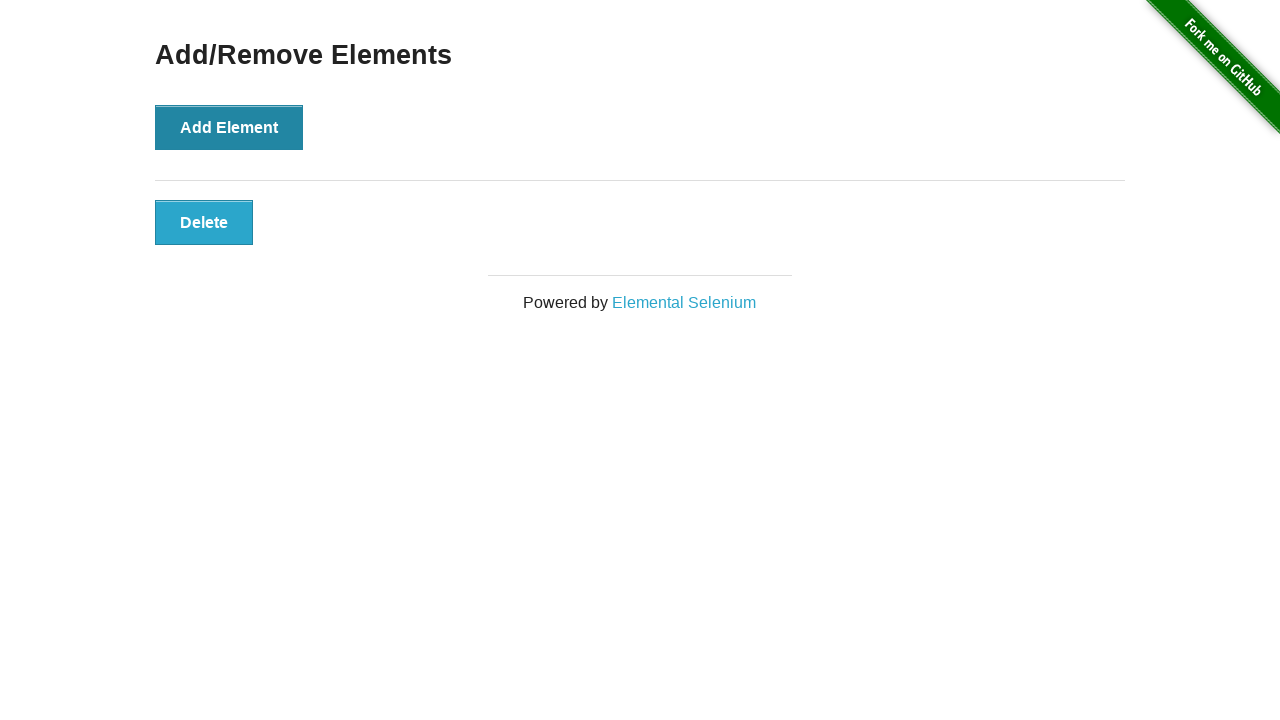

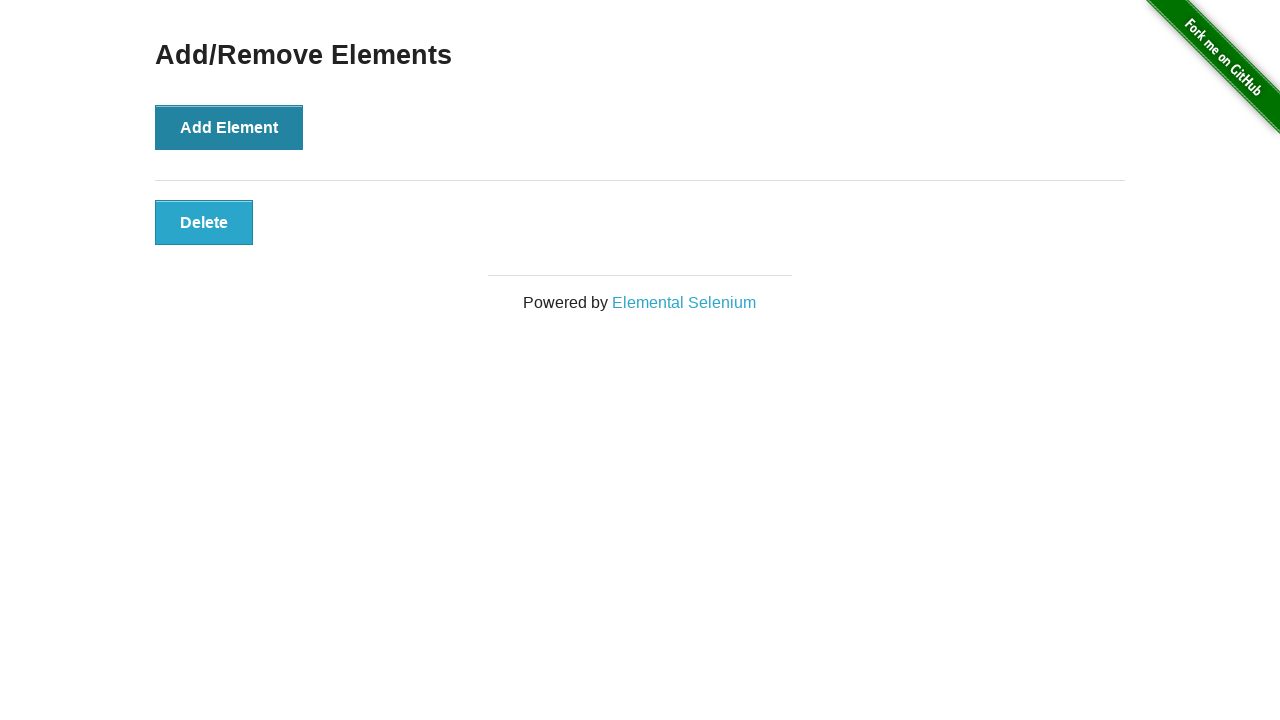